Tests form validation on the student registration form by clicking submit without filling any fields, then checking the CSS border colors and validation states of required fields (first name, last name, phone number, gender) to verify validation feedback is displayed correctly.

Starting URL: https://demoqa.com/automation-practice-form

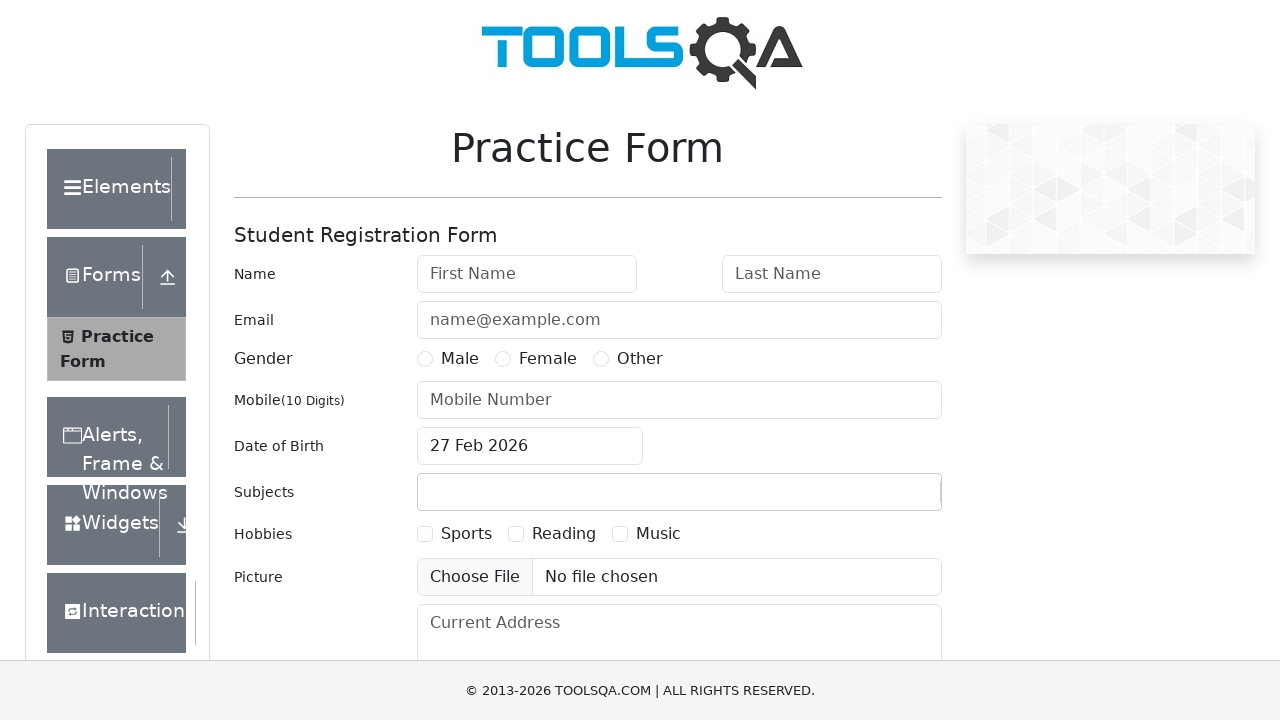

Clicked submit button using JavaScript to trigger form validation
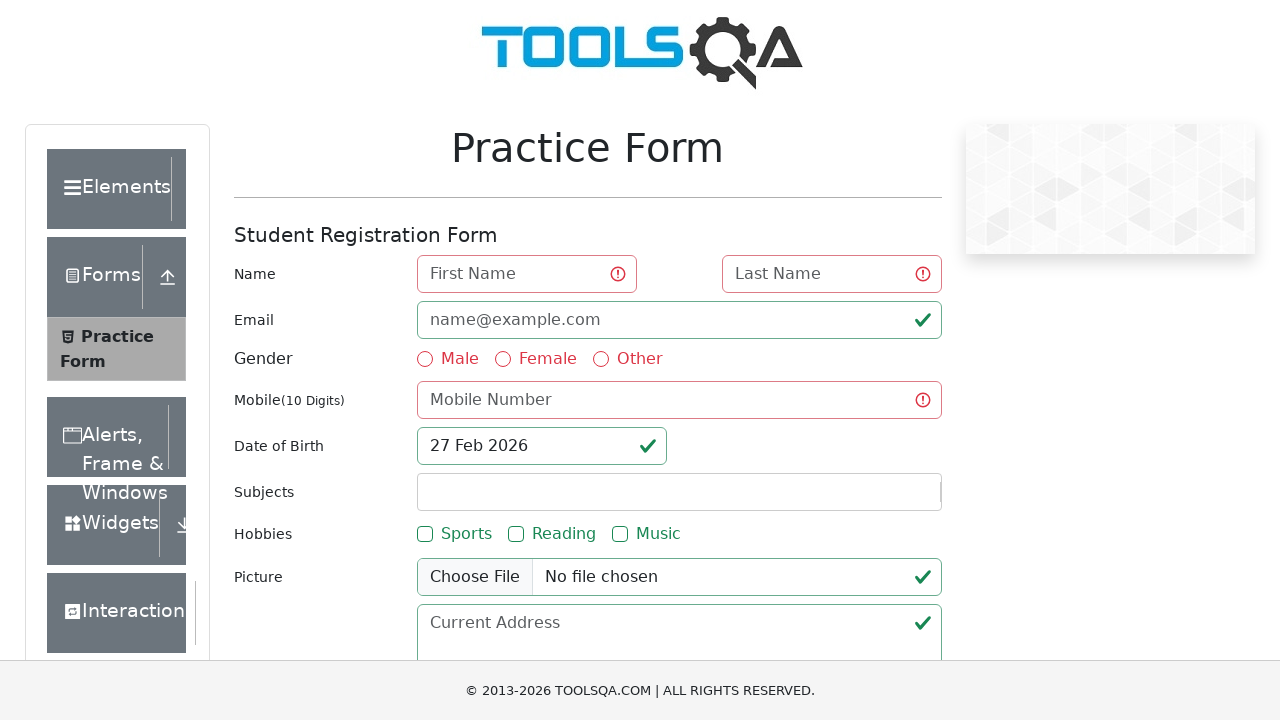

Waited for validation to trigger after form submission
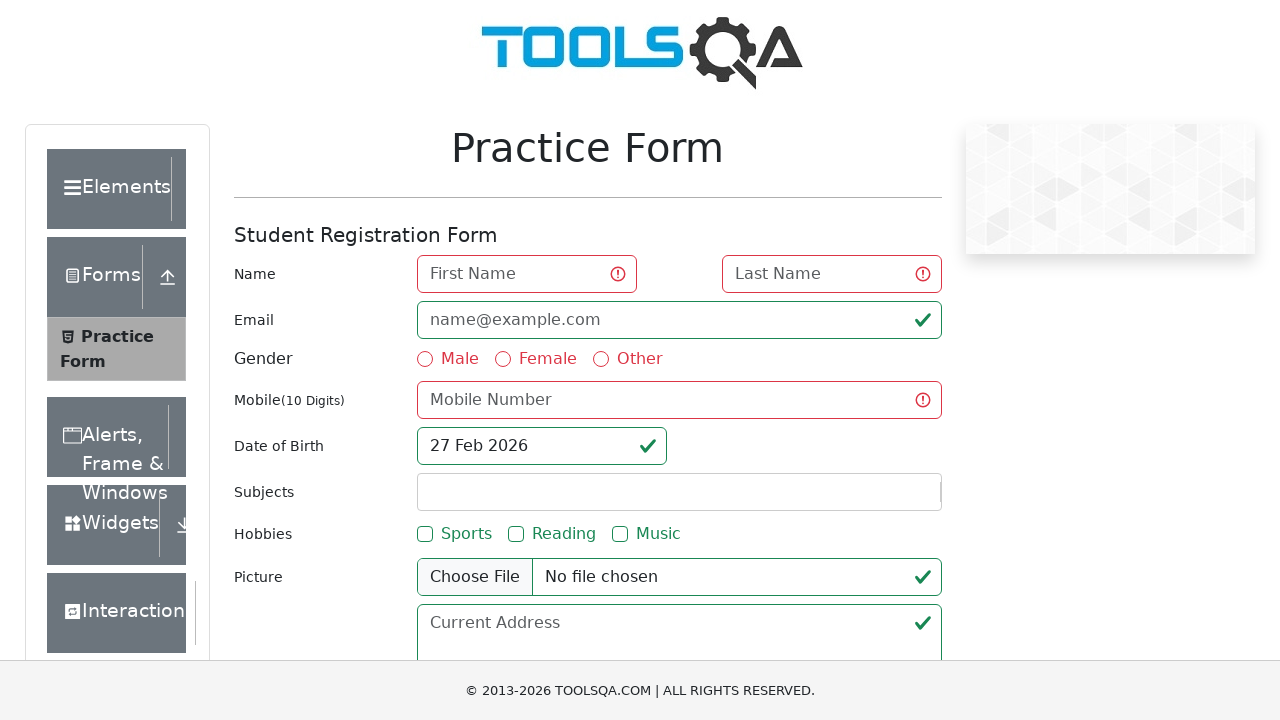

Retrieved computed border color for first name field
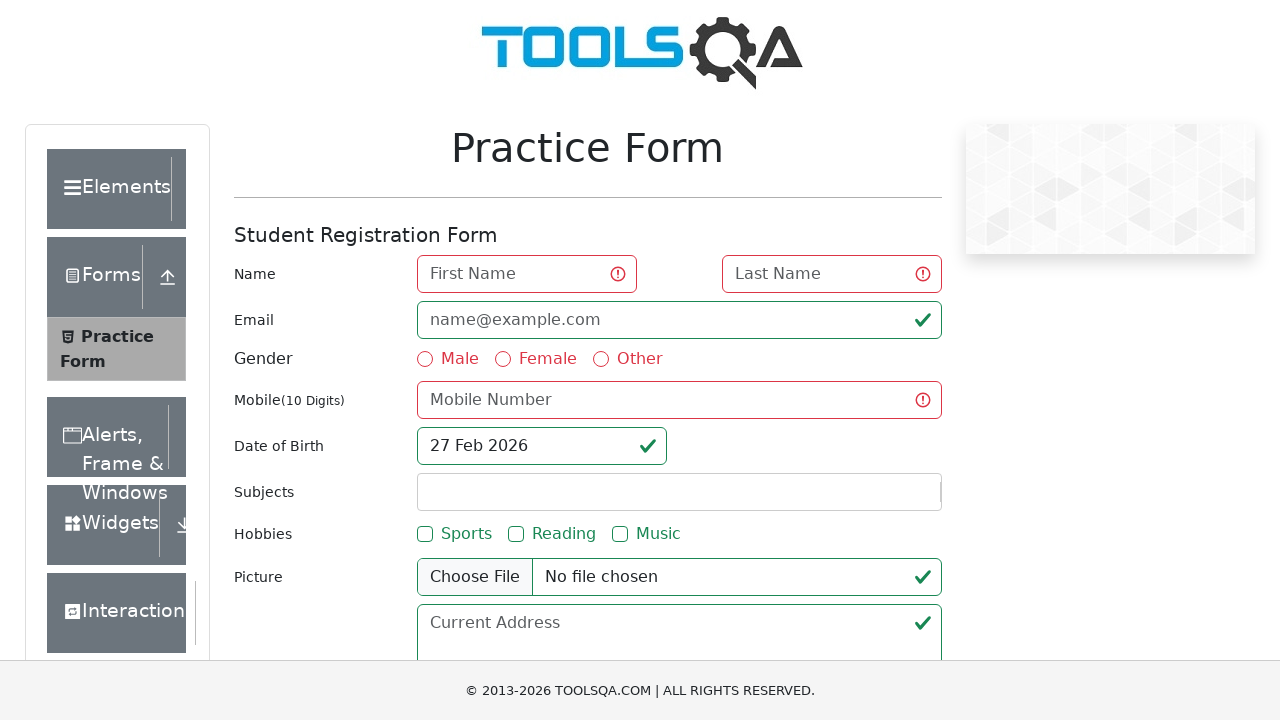

Retrieved computed border color for last name field
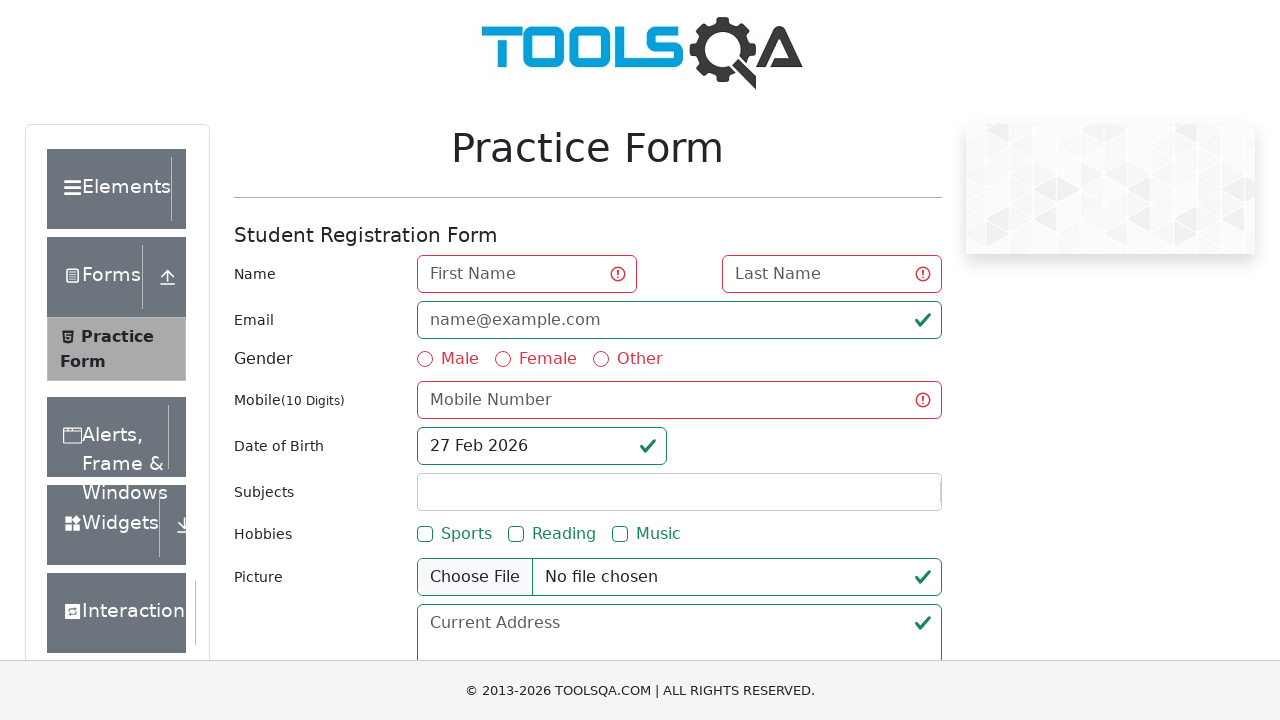

Retrieved computed border color for phone number field
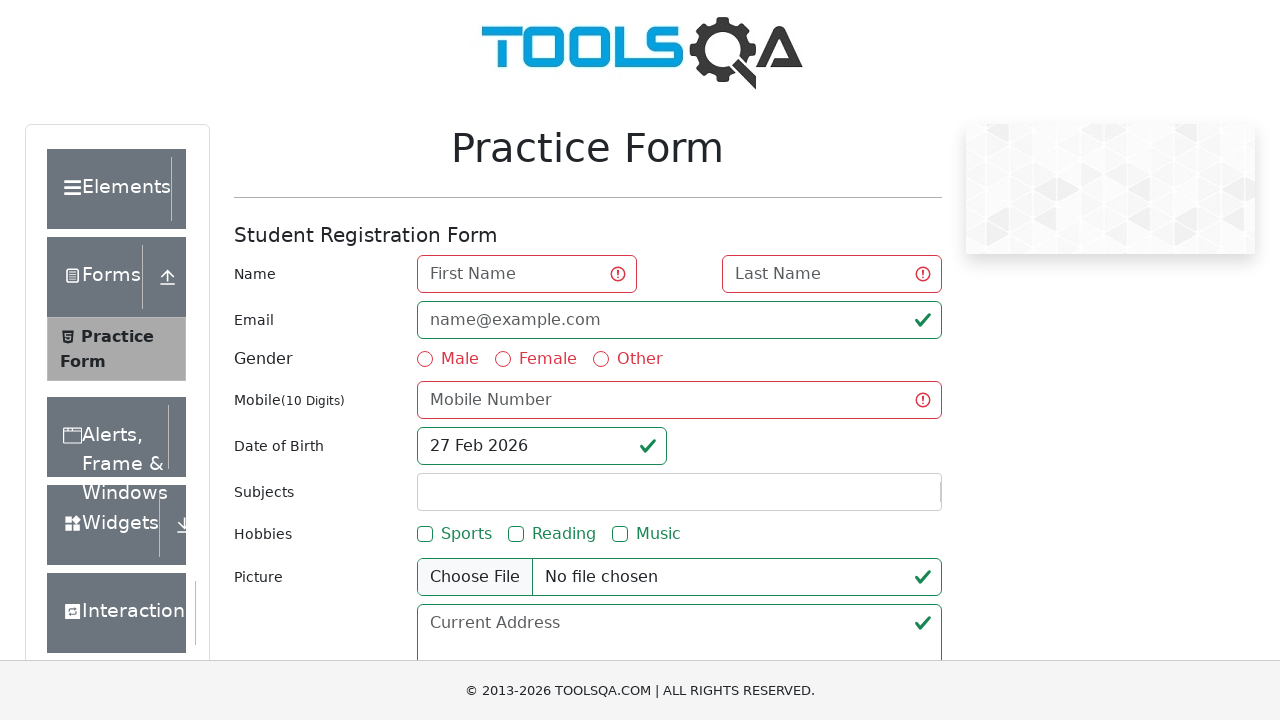

Retrieved computed color for gender label
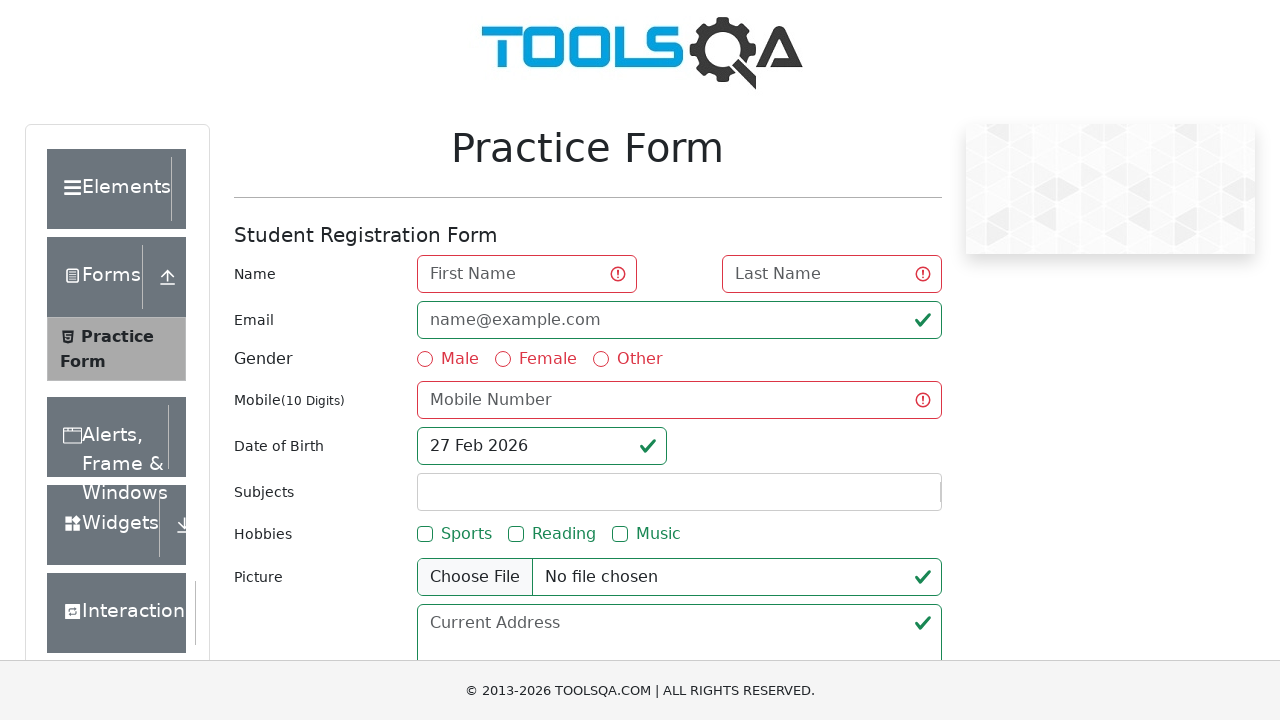

Retrieved computed border color for email field
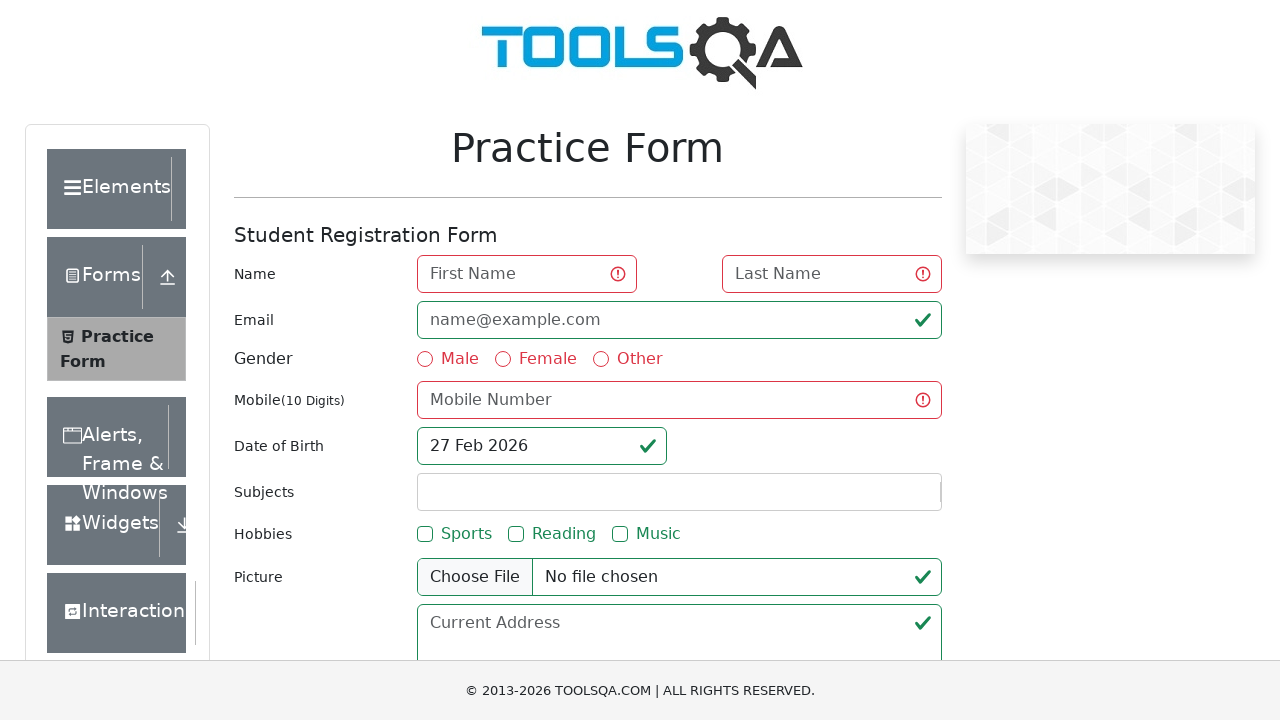

Retrieved computed border color for date of birth field
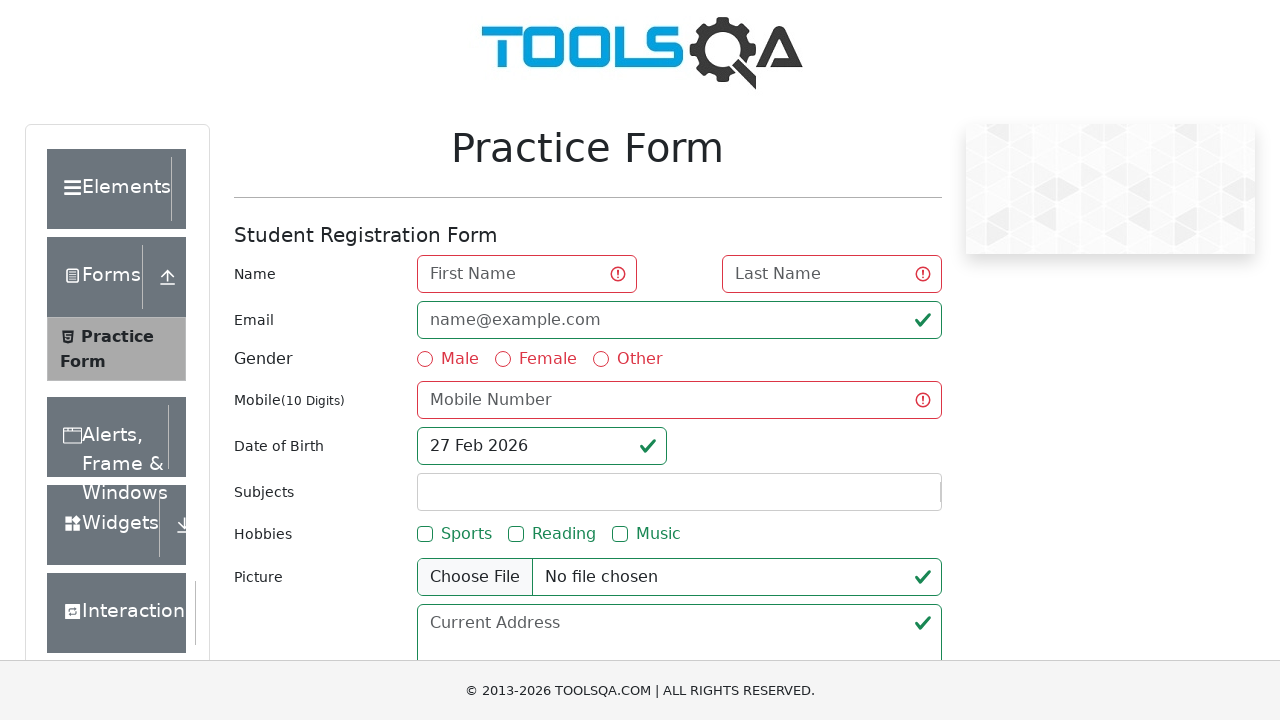

Waited to observe validation states on all required fields
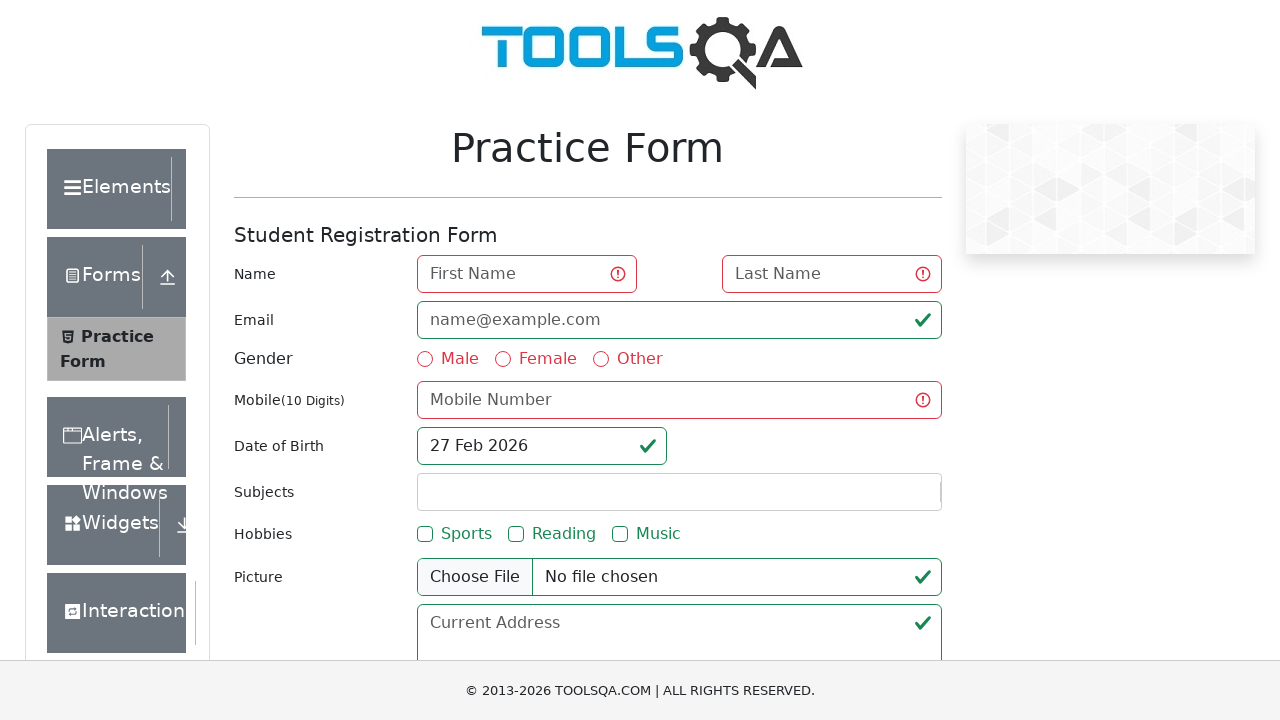

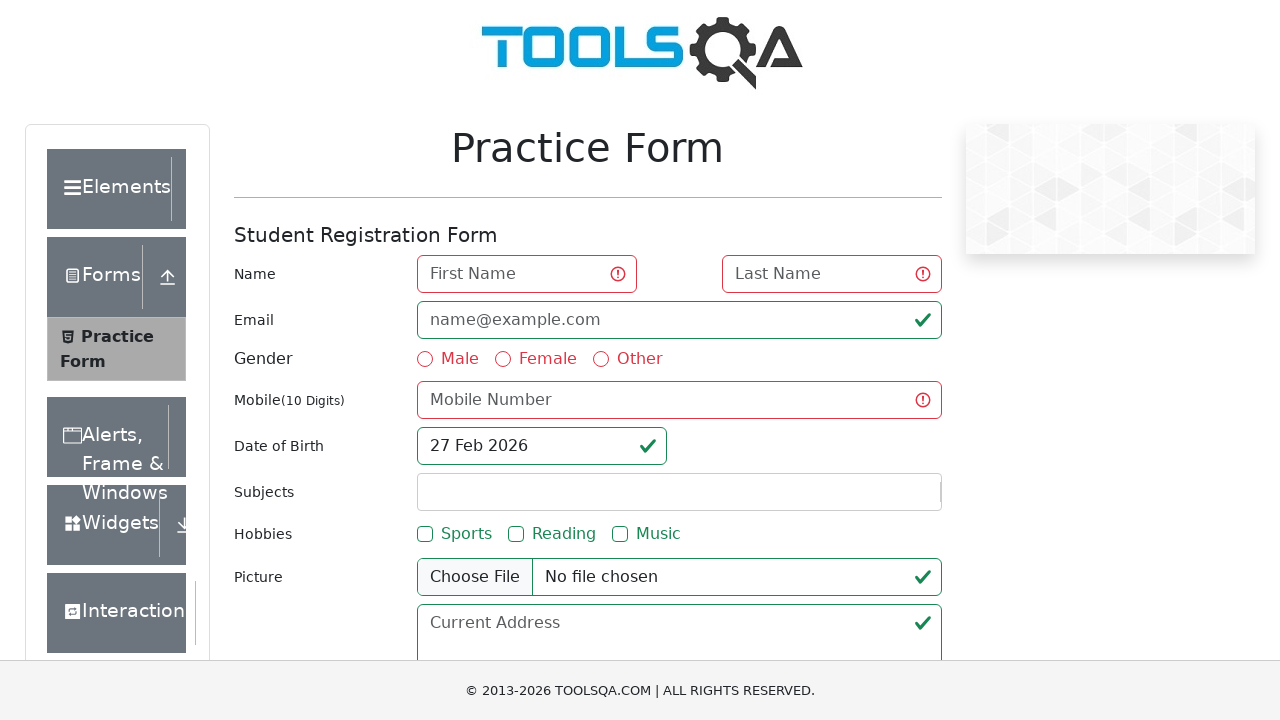